Tests the TodoMVC application by adding a new todo item through the input field and pressing Enter to submit

Starting URL: https://demo.playwright.dev/todomvc/#/

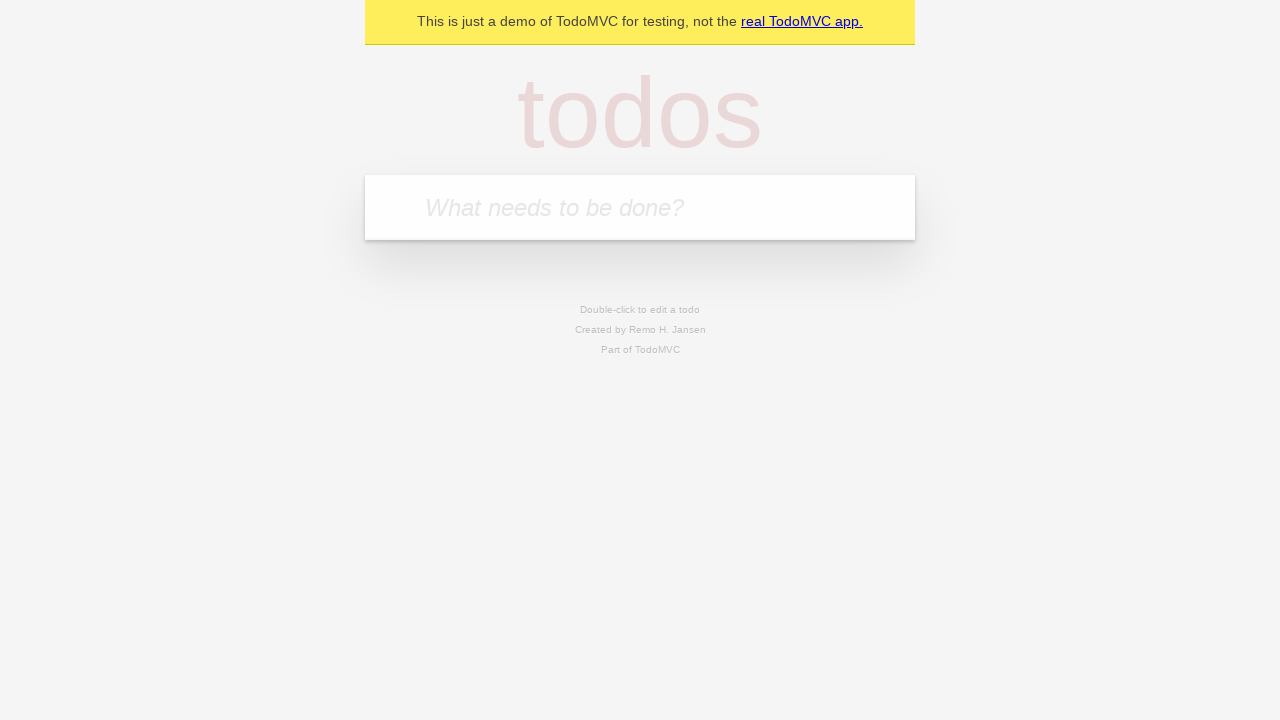

Filled new todo input field with 'todo1' on .new-todo
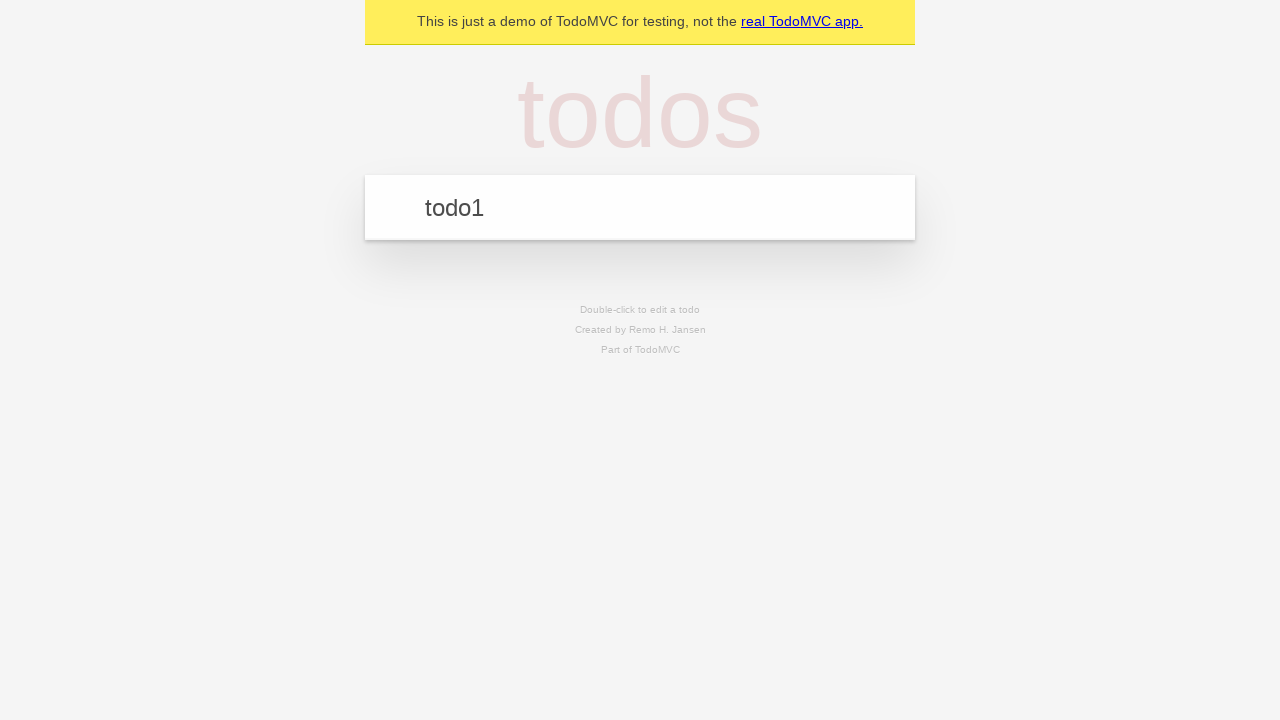

Pressed Enter to submit the new todo item
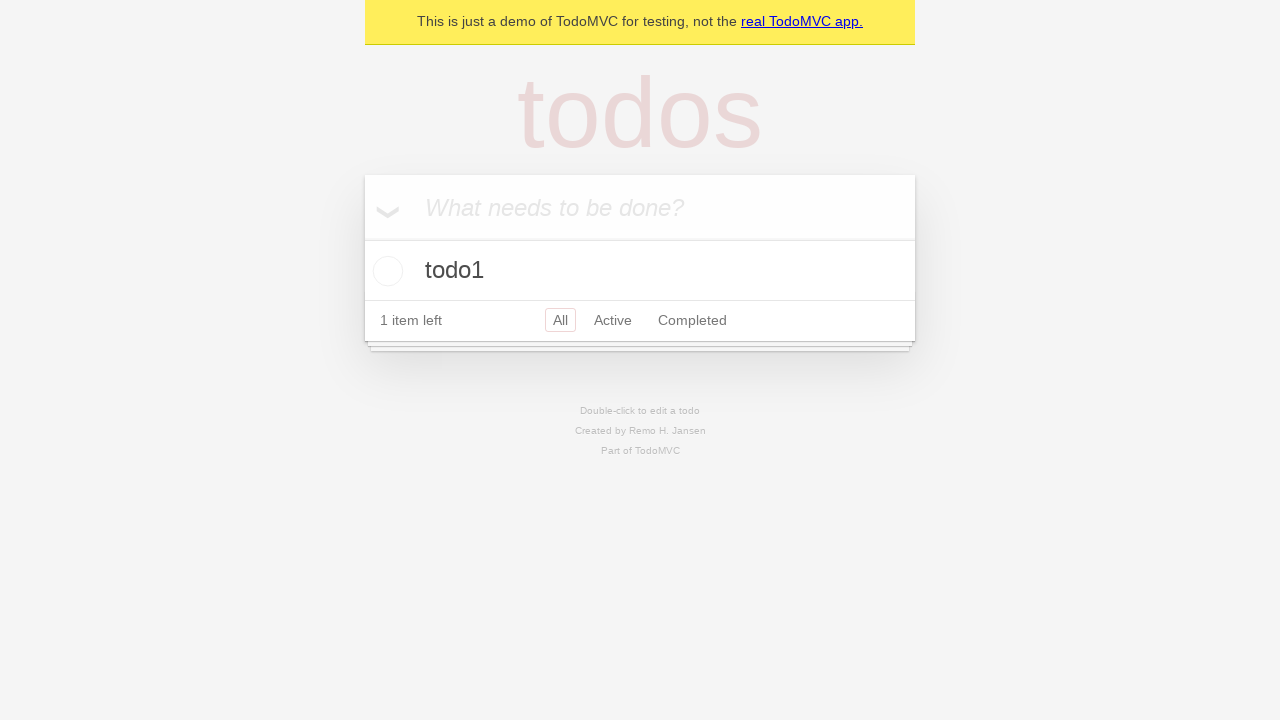

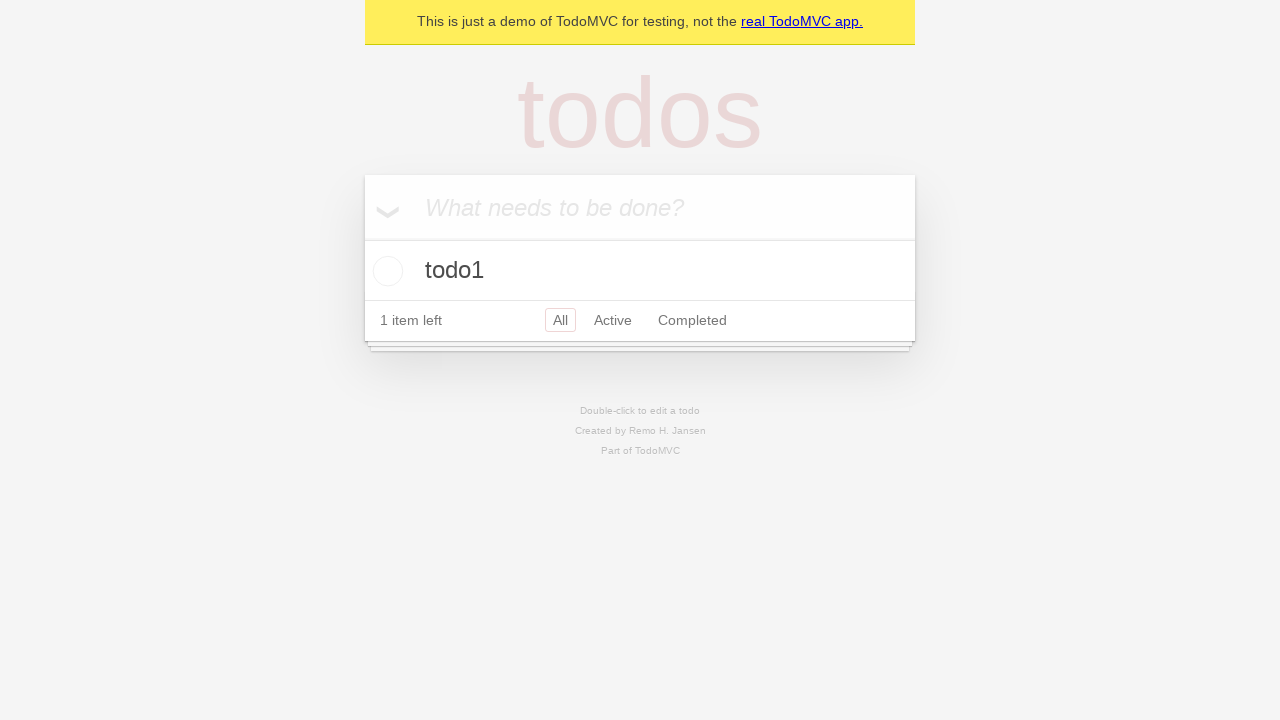